Tests hover functionality by navigating to a page with avatars, hovering over the first avatar, and verifying that the caption/additional information becomes visible.

Starting URL: http://the-internet.herokuapp.com/hovers

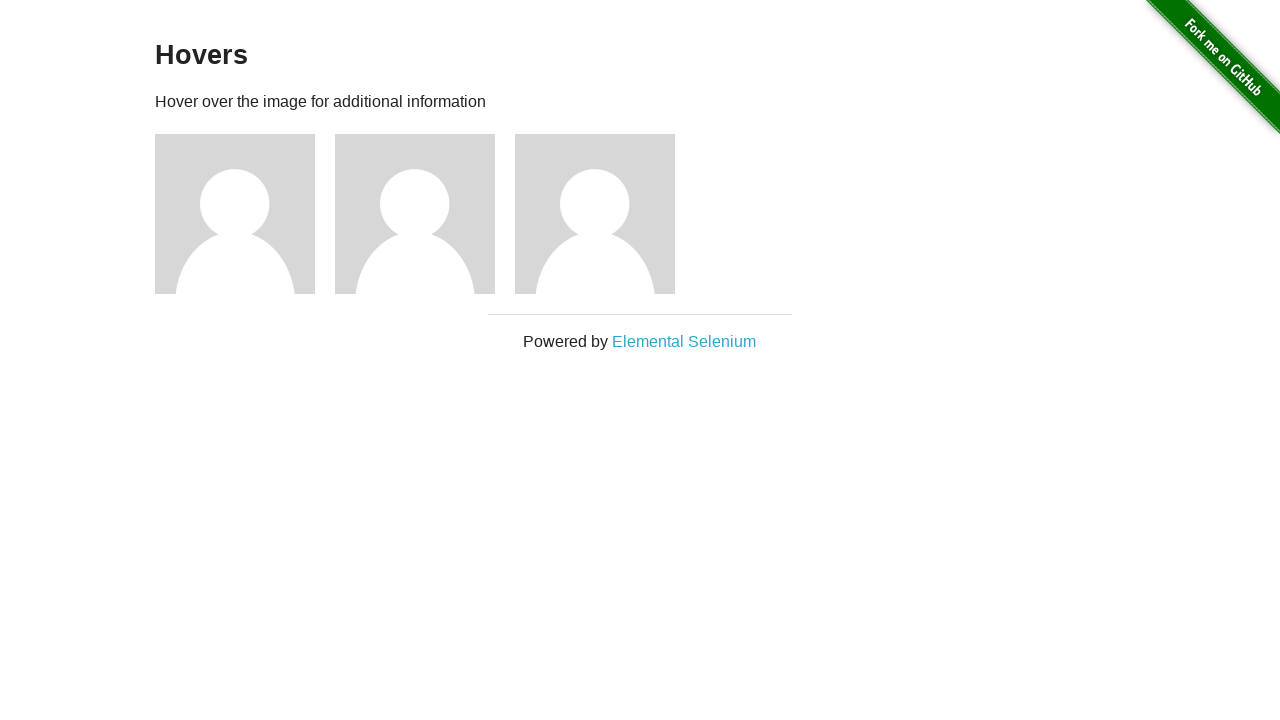

Navigated to hovers page
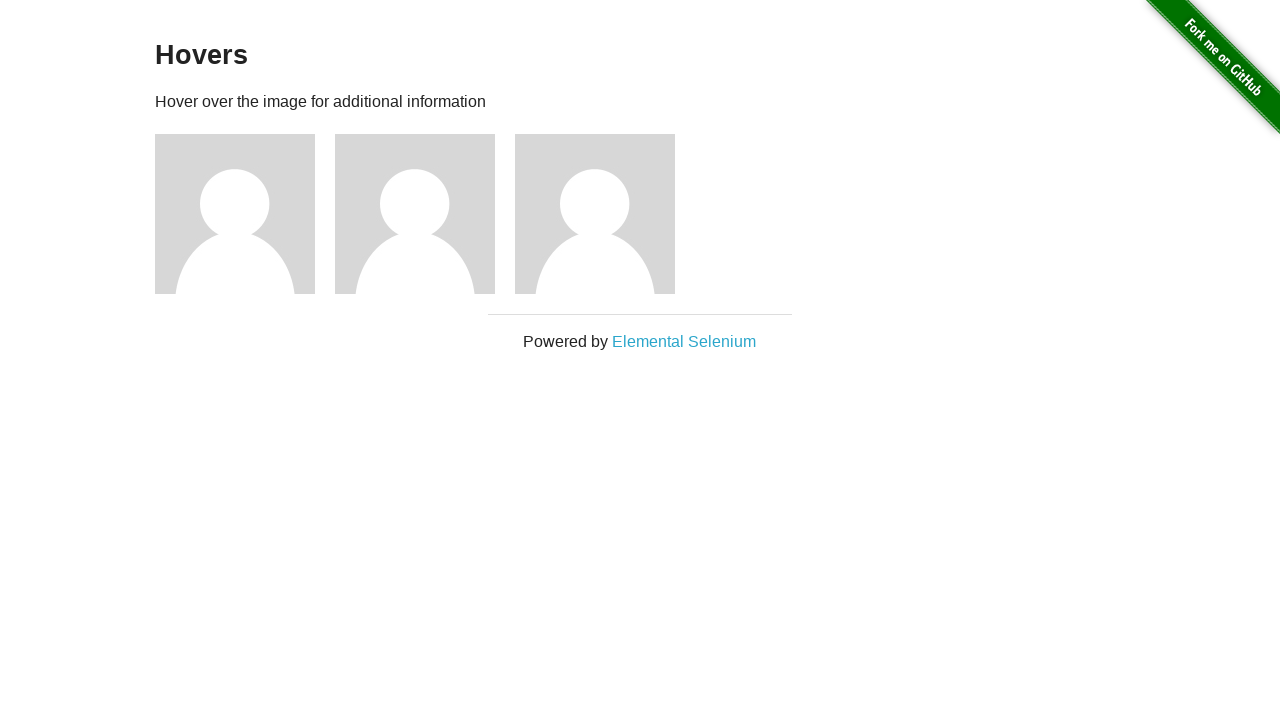

Located first avatar figure element
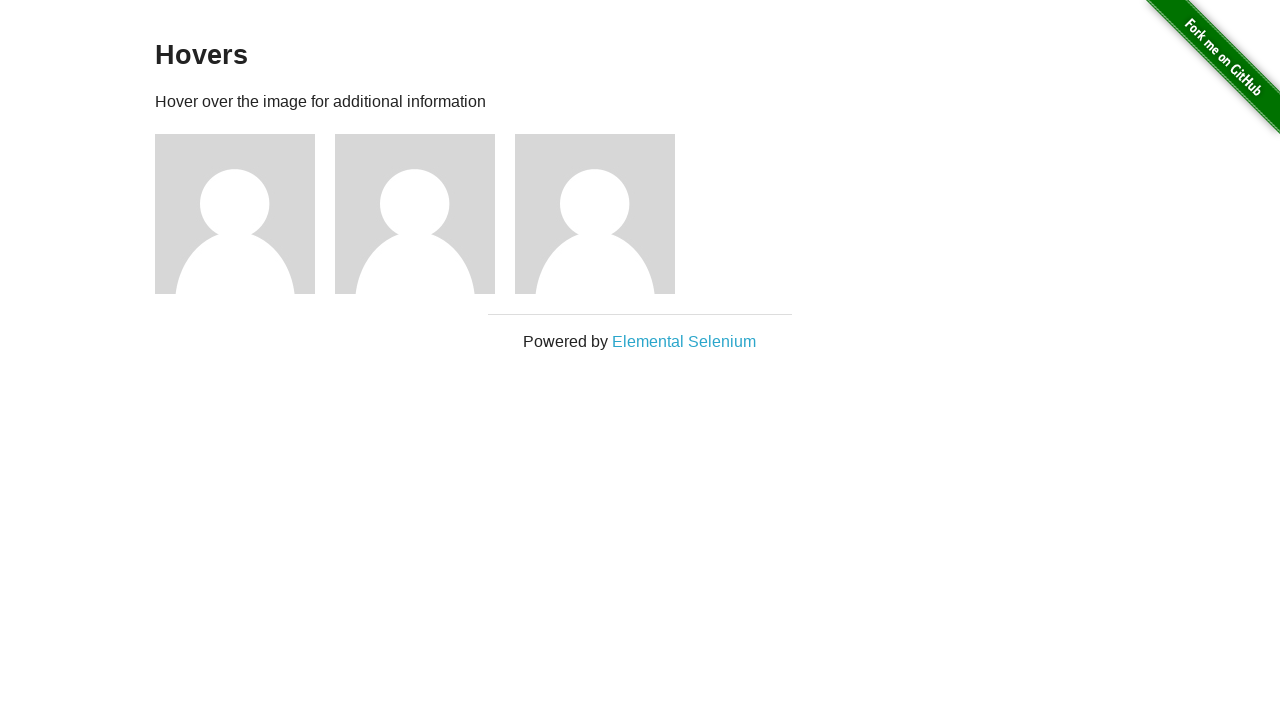

Hovered over the first avatar at (245, 214) on .figure >> nth=0
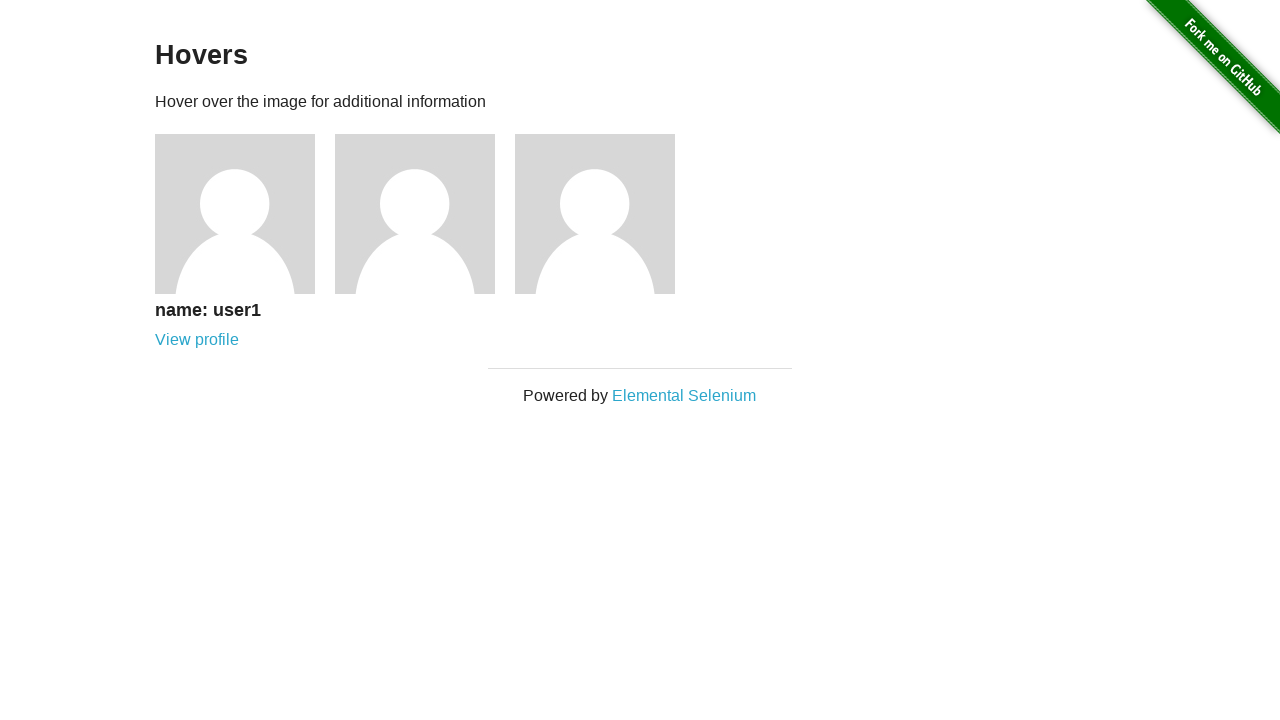

Caption/additional information became visible after hover
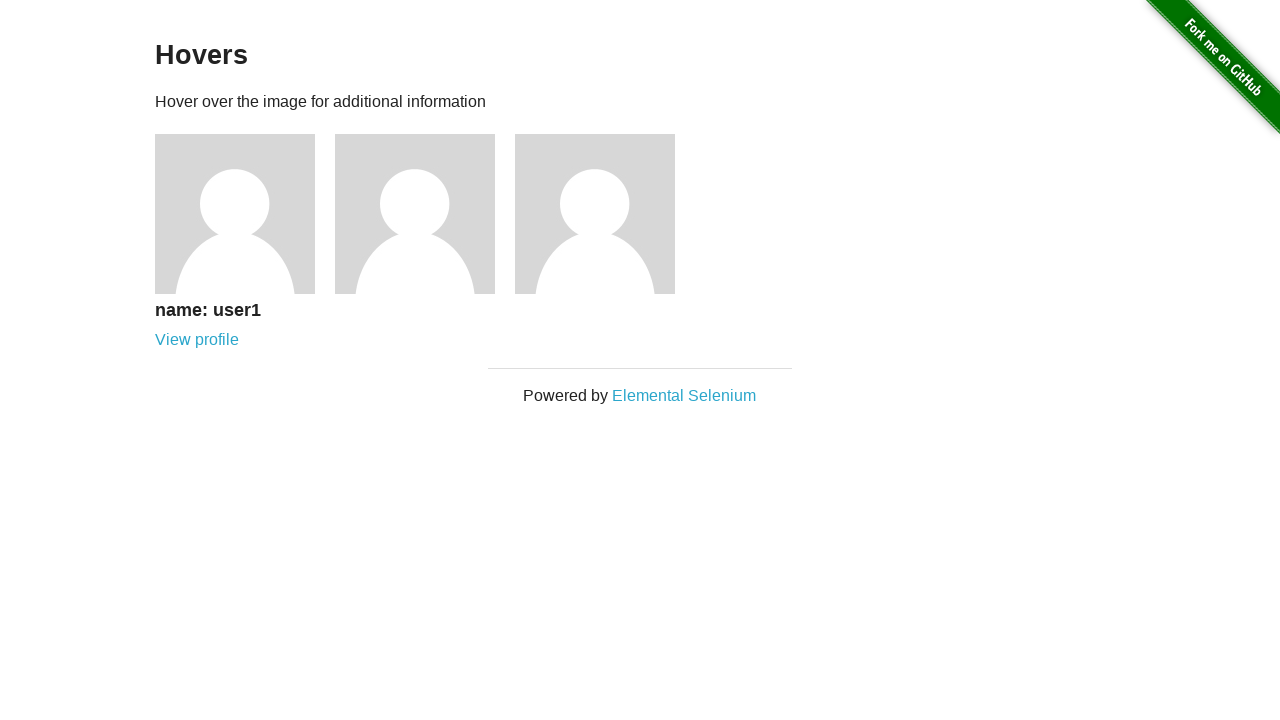

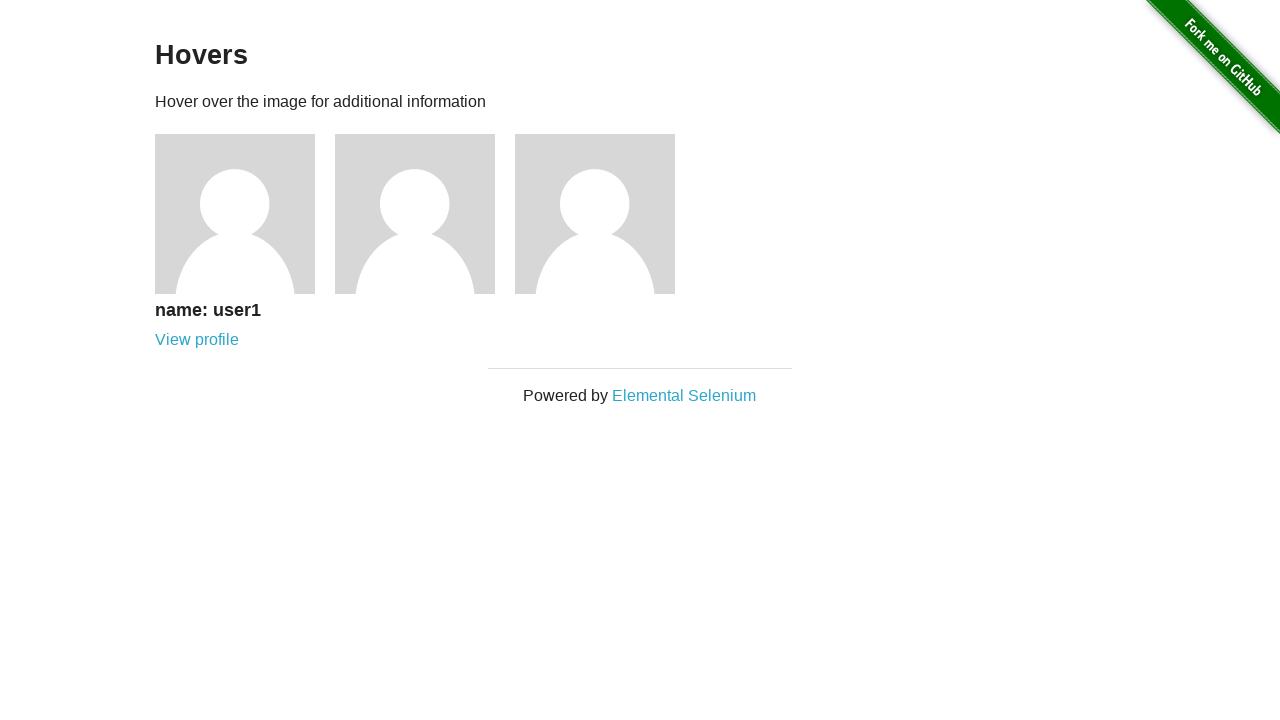